Tests implicit wait functionality by clicking a button and verifying that a paragraph element appears after the wait

Starting URL: https://testeroprogramowania.github.io/selenium/wait2.html

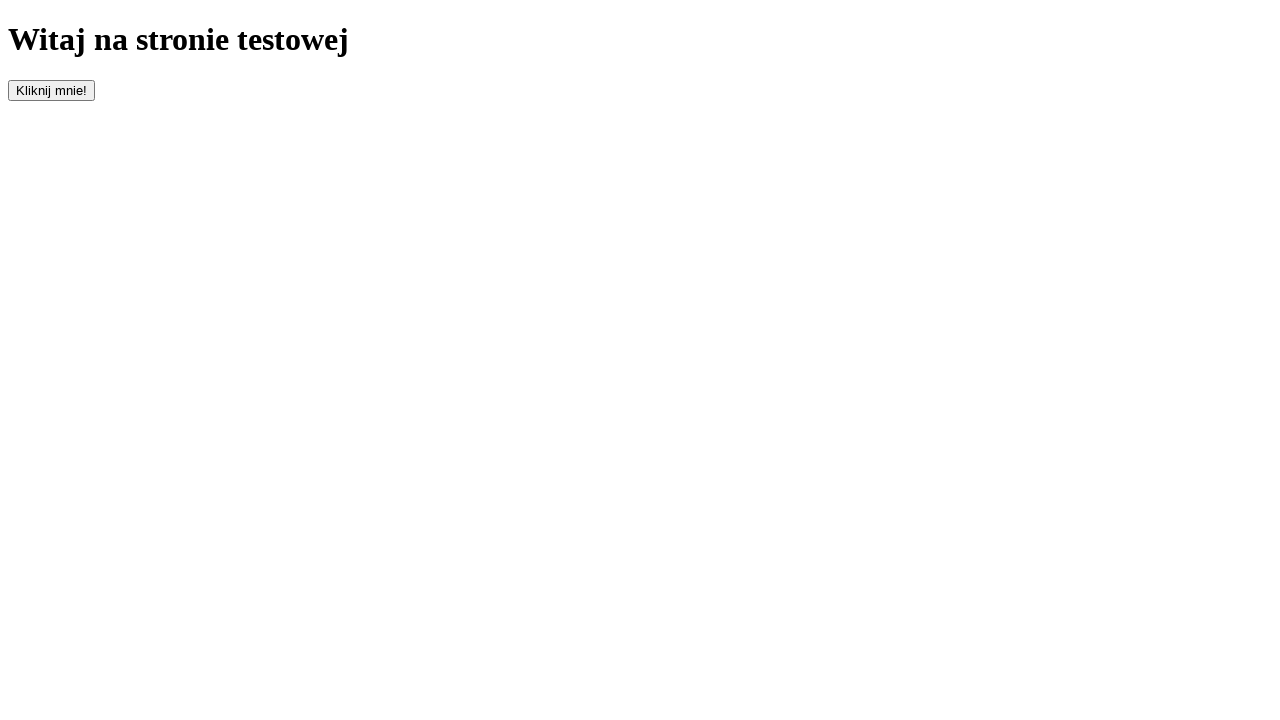

Navigated to implicit wait test page
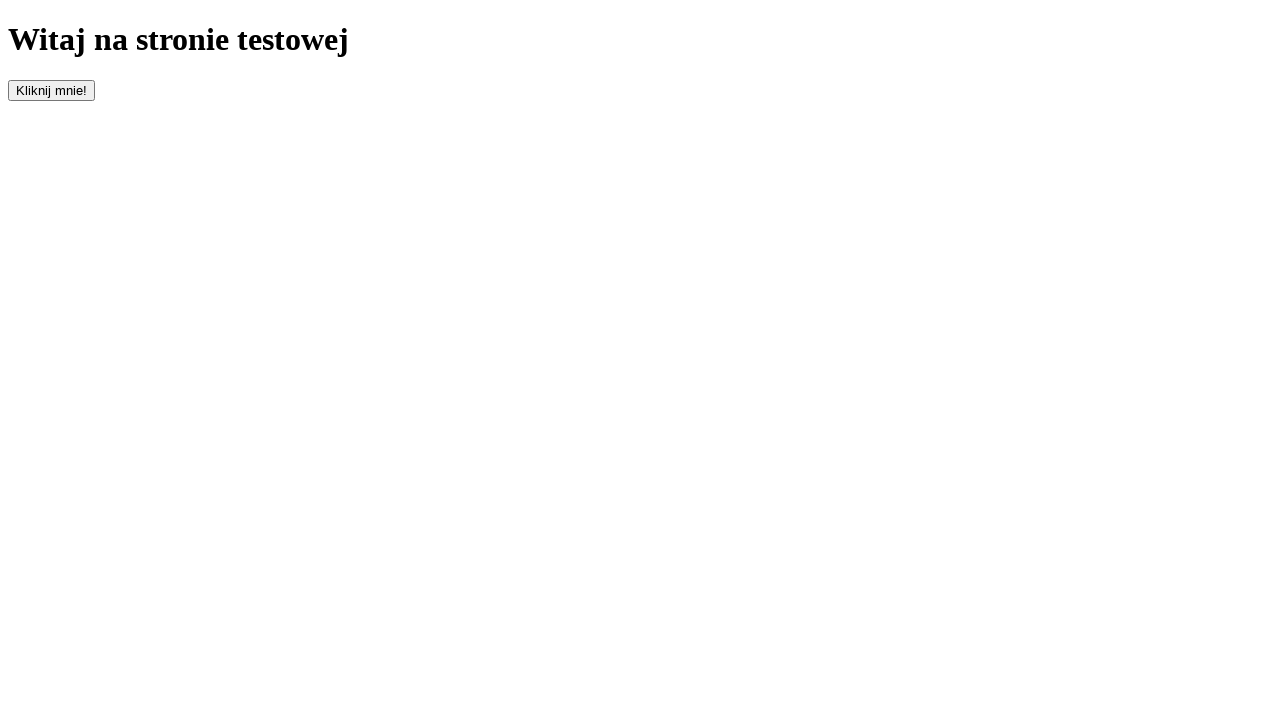

Clicked button with id 'clickOnMe' to trigger delayed content at (52, 90) on #clickOnMe
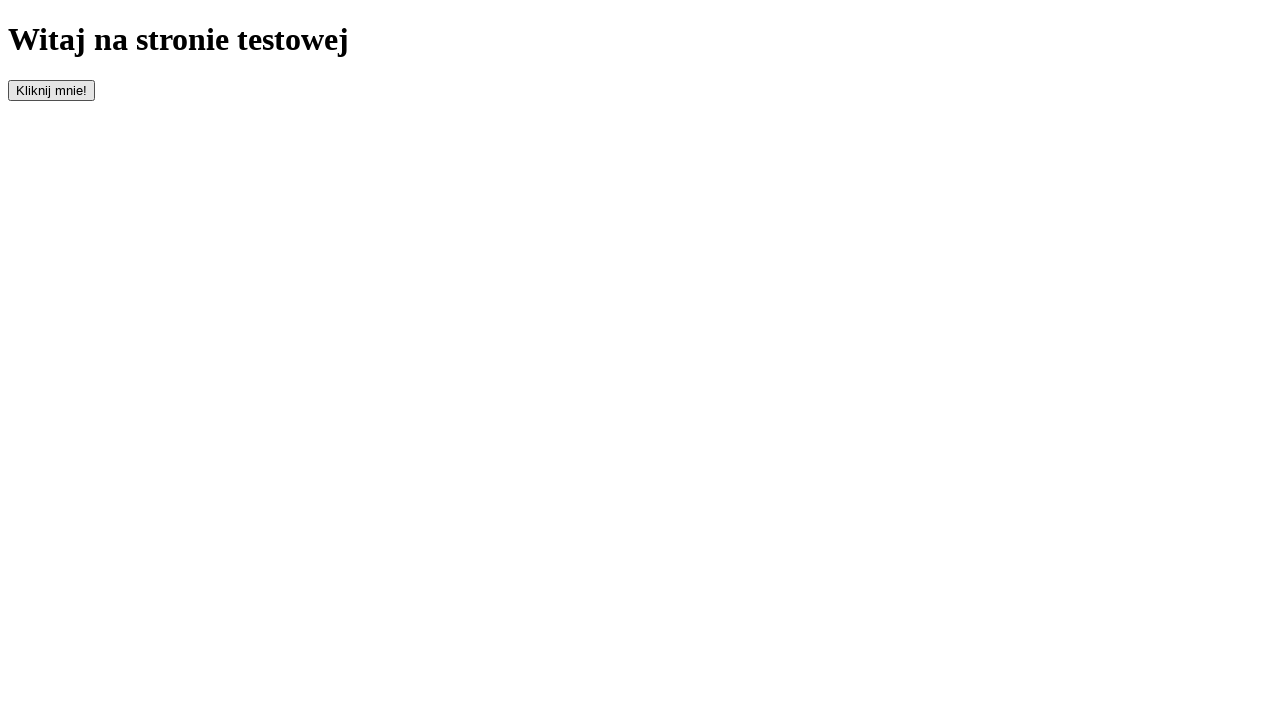

Paragraph element appeared after implicit wait
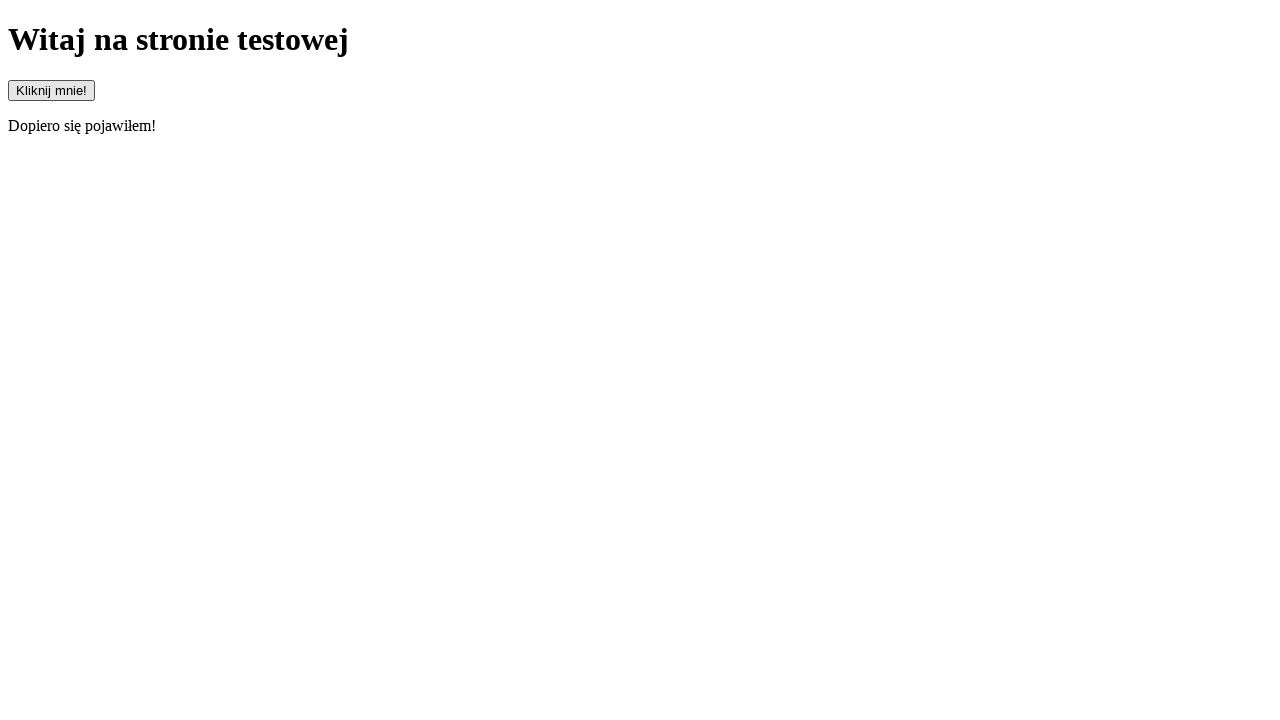

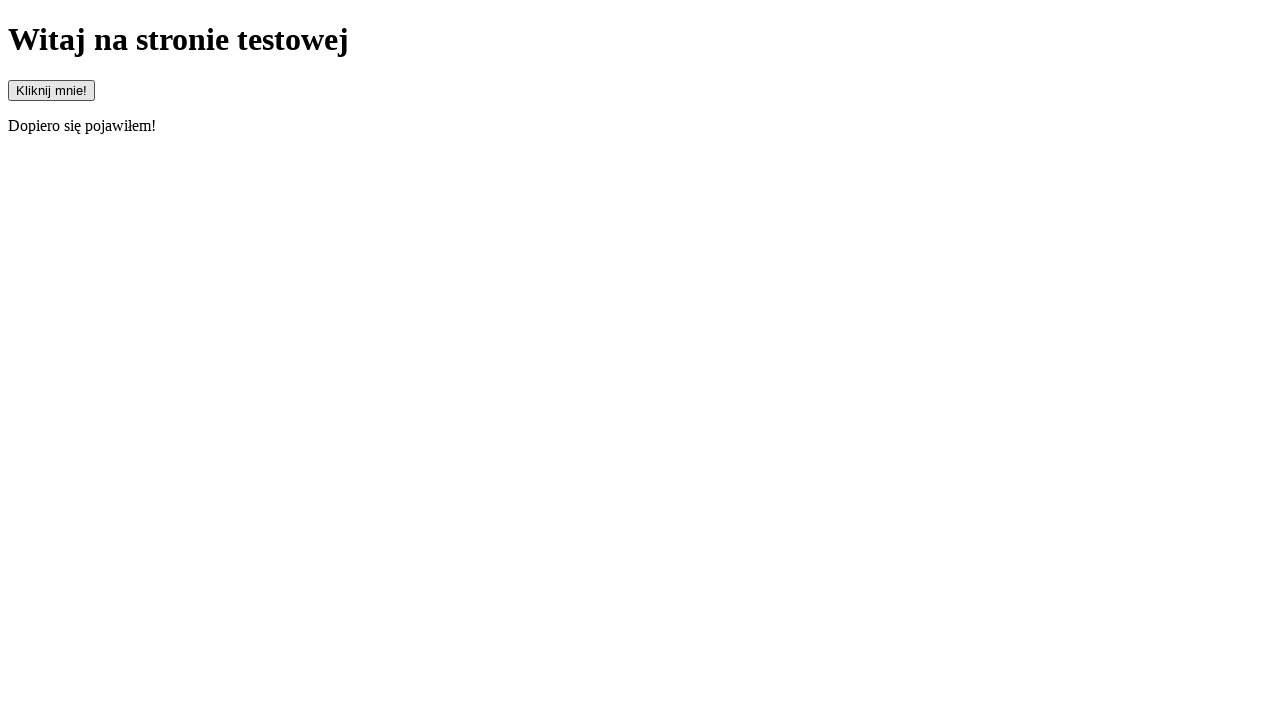